Navigates to an automation practice page, scrolls to the bottom of the page, and locates a specific link element to verify its presence

Starting URL: https://rahulshettyacademy.com/AutomationPractice/

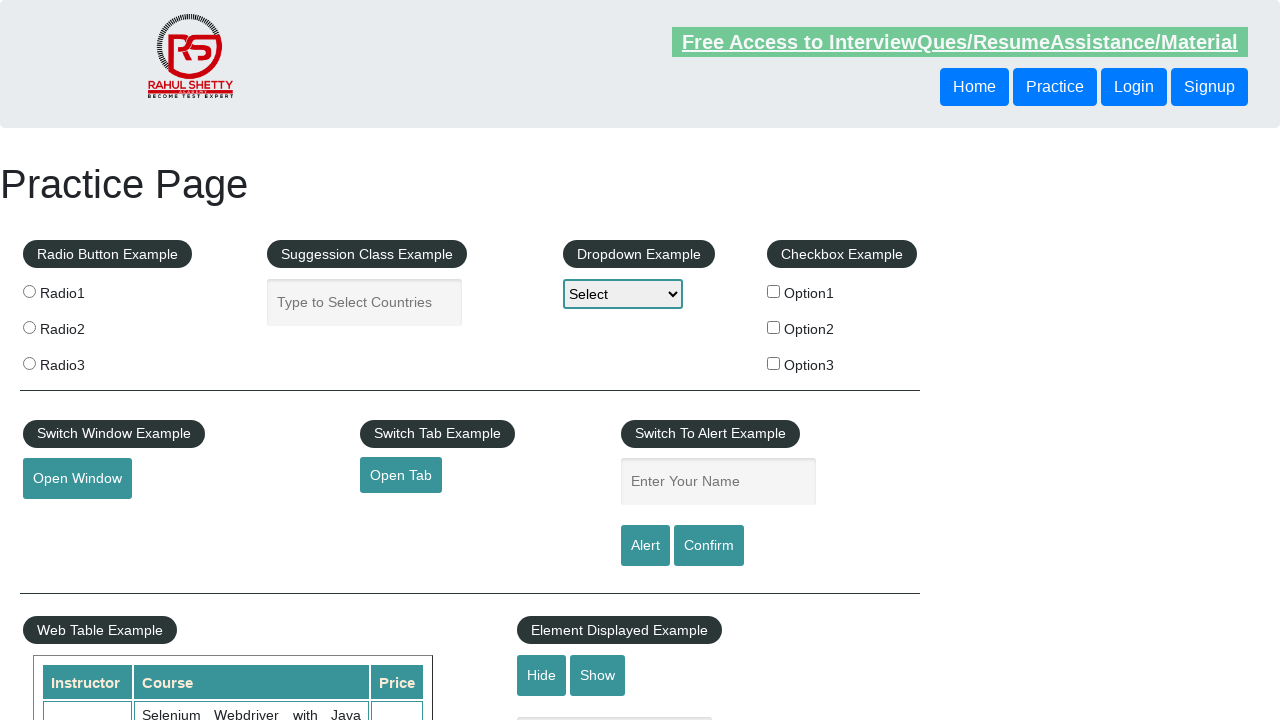

Navigated to automation practice page
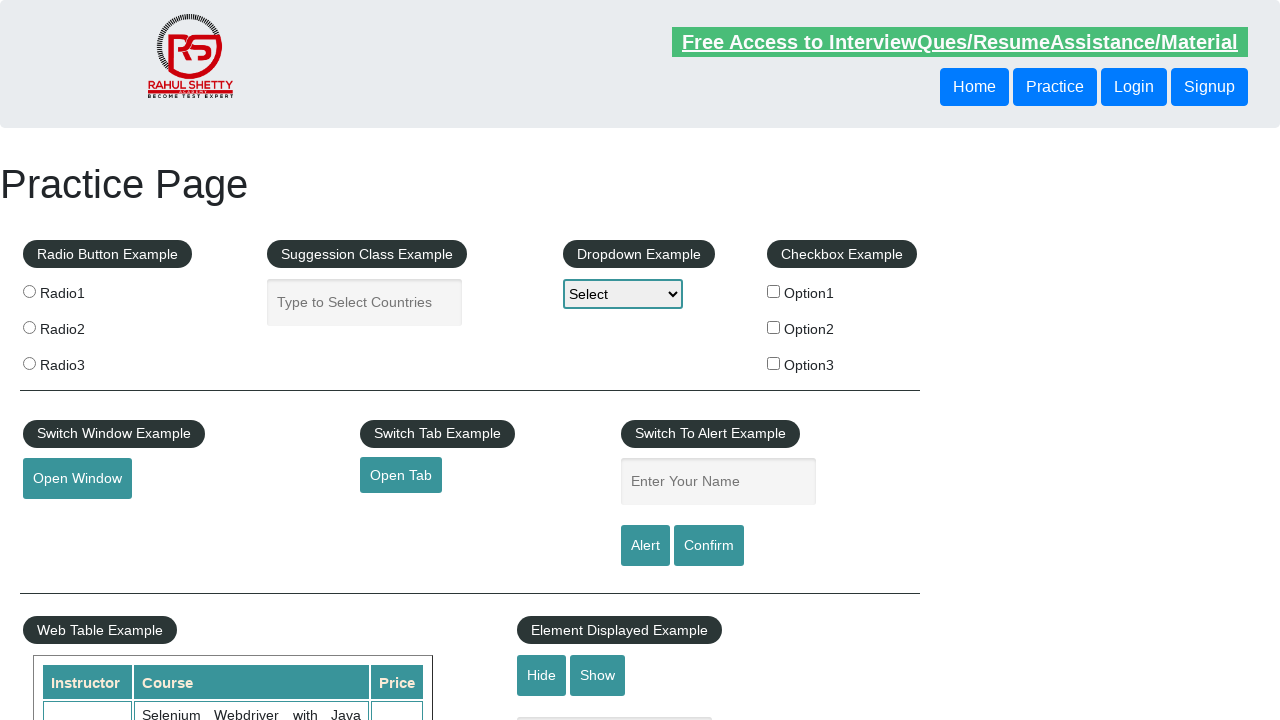

Scrolled to bottom of page
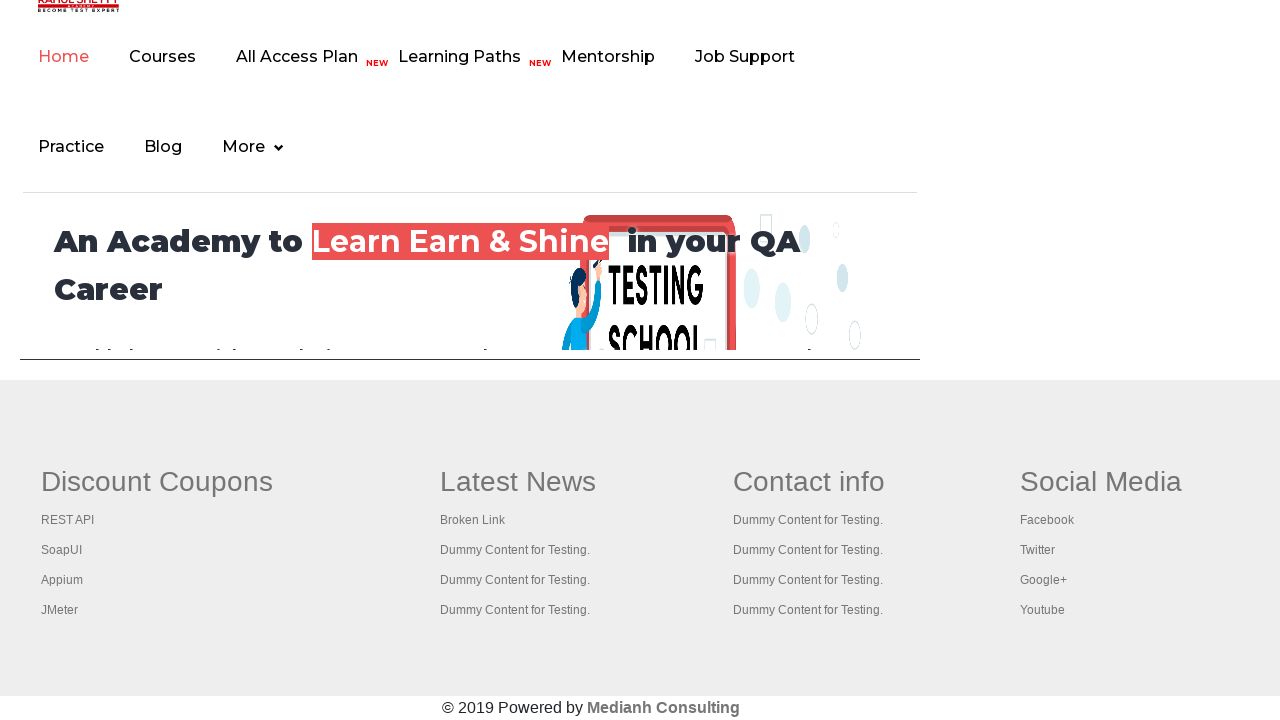

Located SoapUI link element
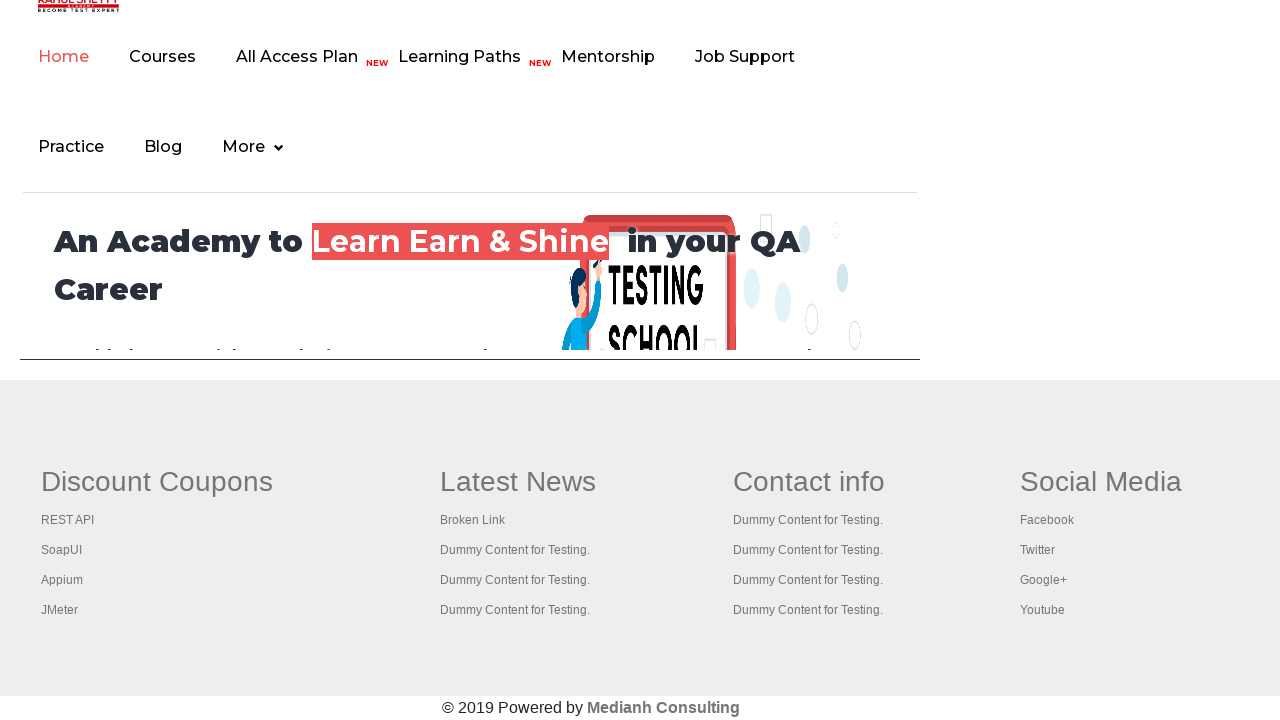

SoapUI link is visible on page
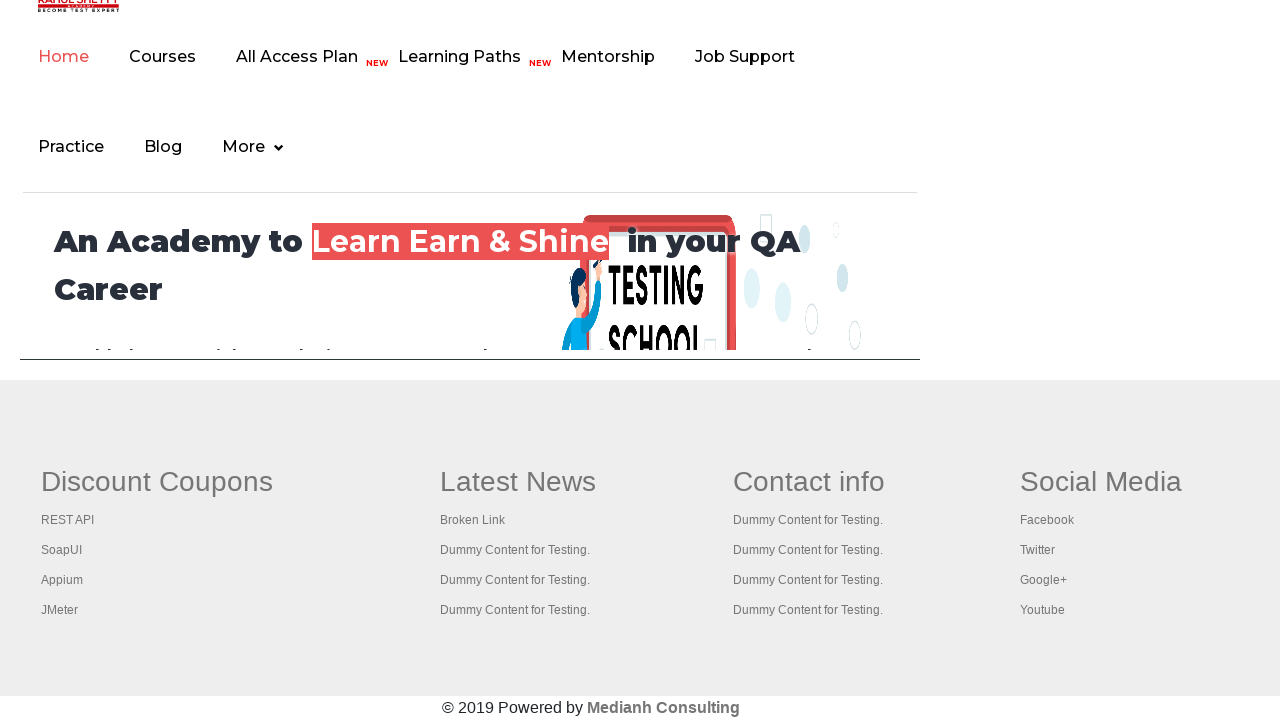

Retrieved href attribute from SoapUI link: https://www.soapui.org/
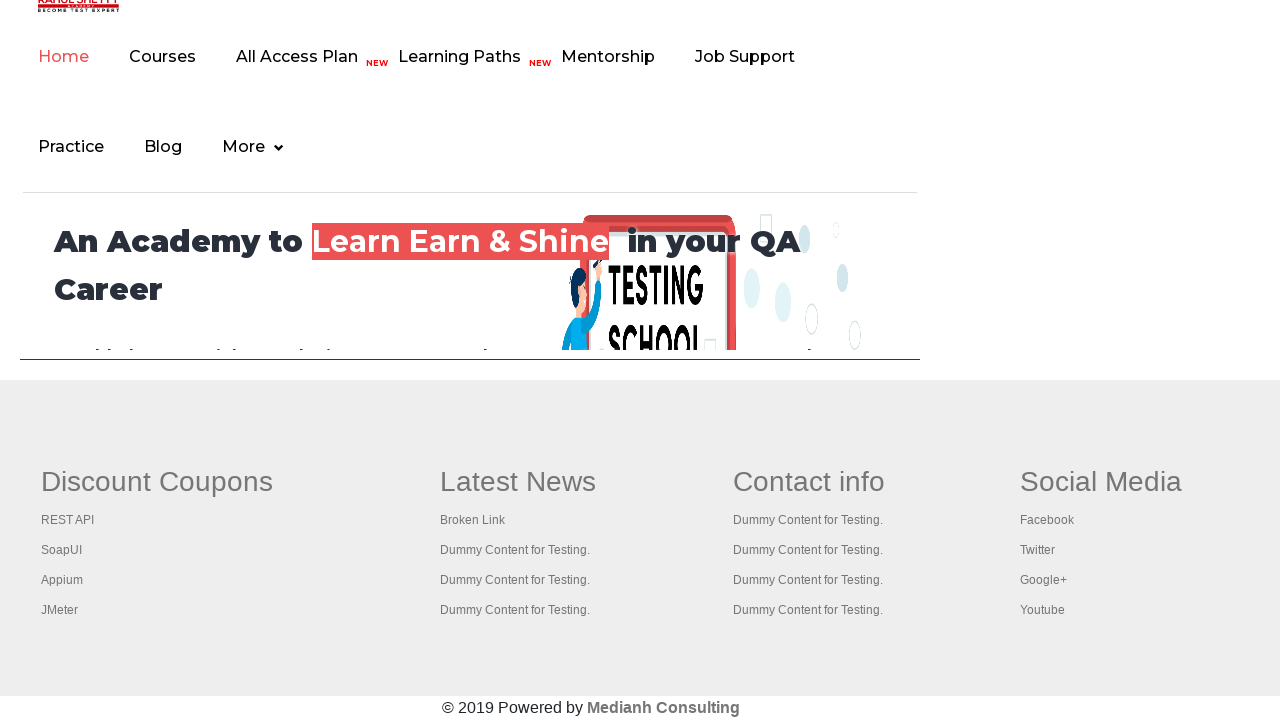

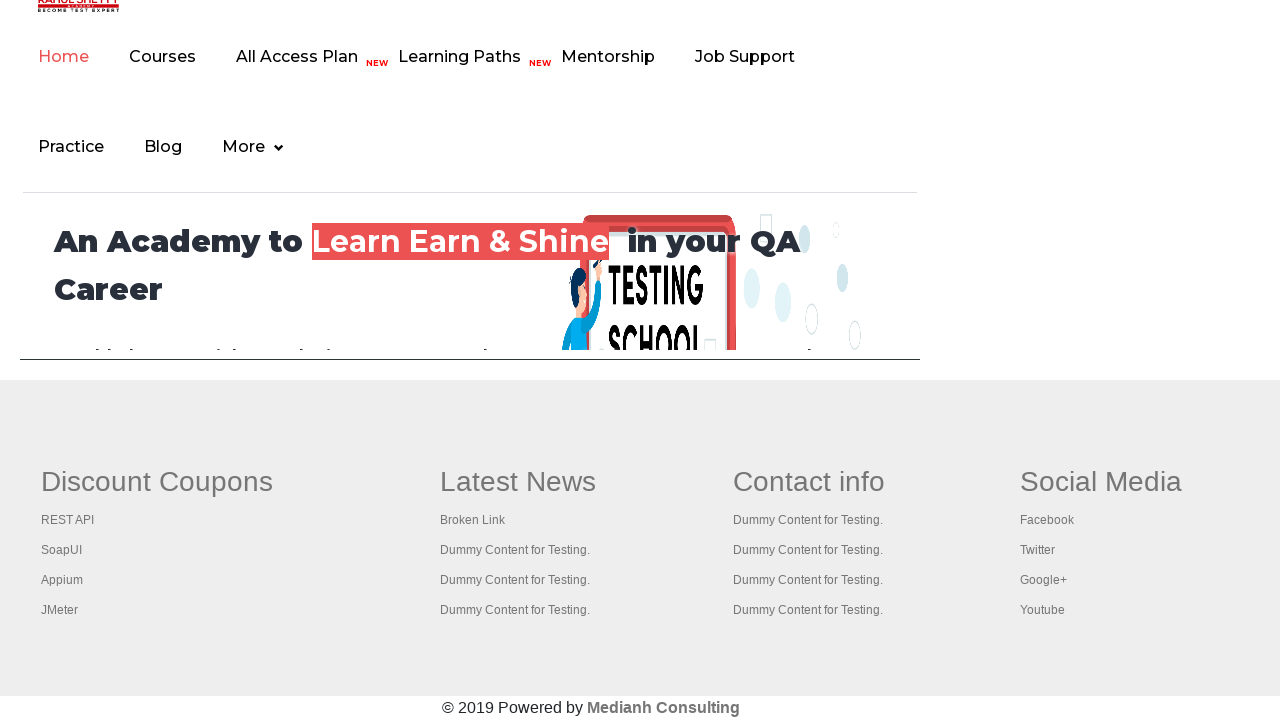